Verifies that the PHPTRAVELS page loads successfully by checking the page title

Starting URL: https://www.phptravels.net/

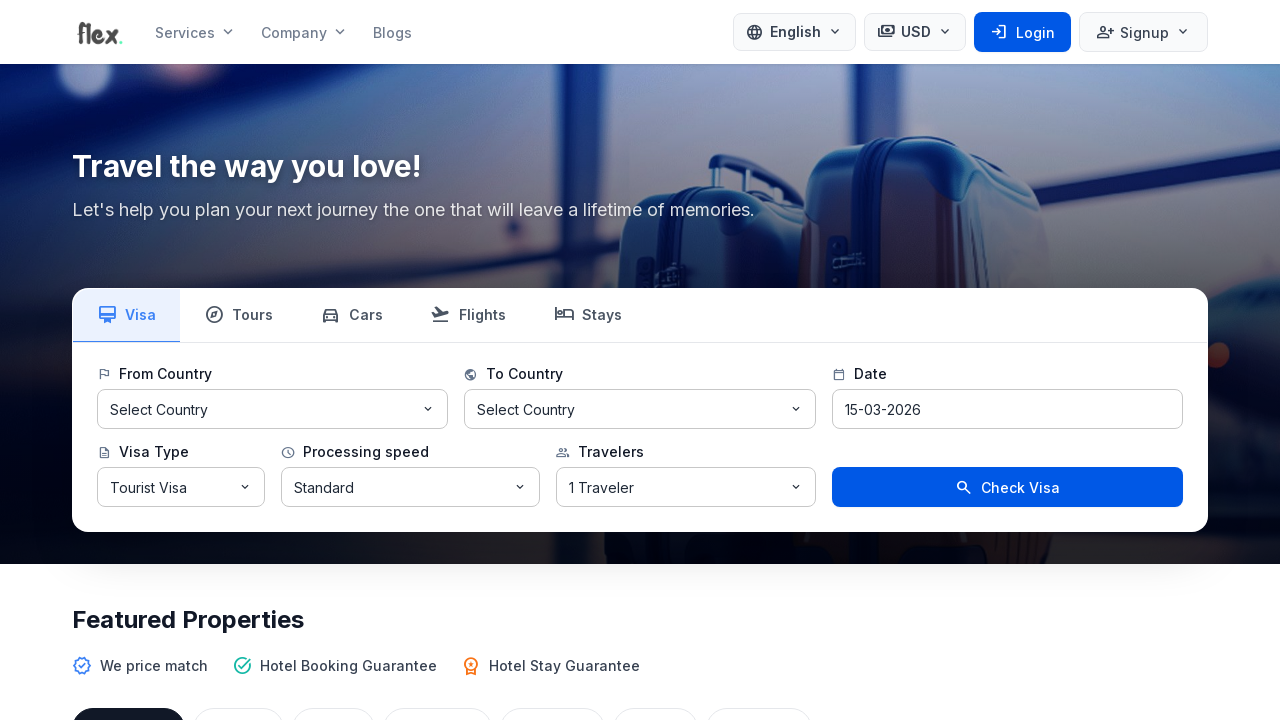

Navigated to PHPTRAVELS homepage
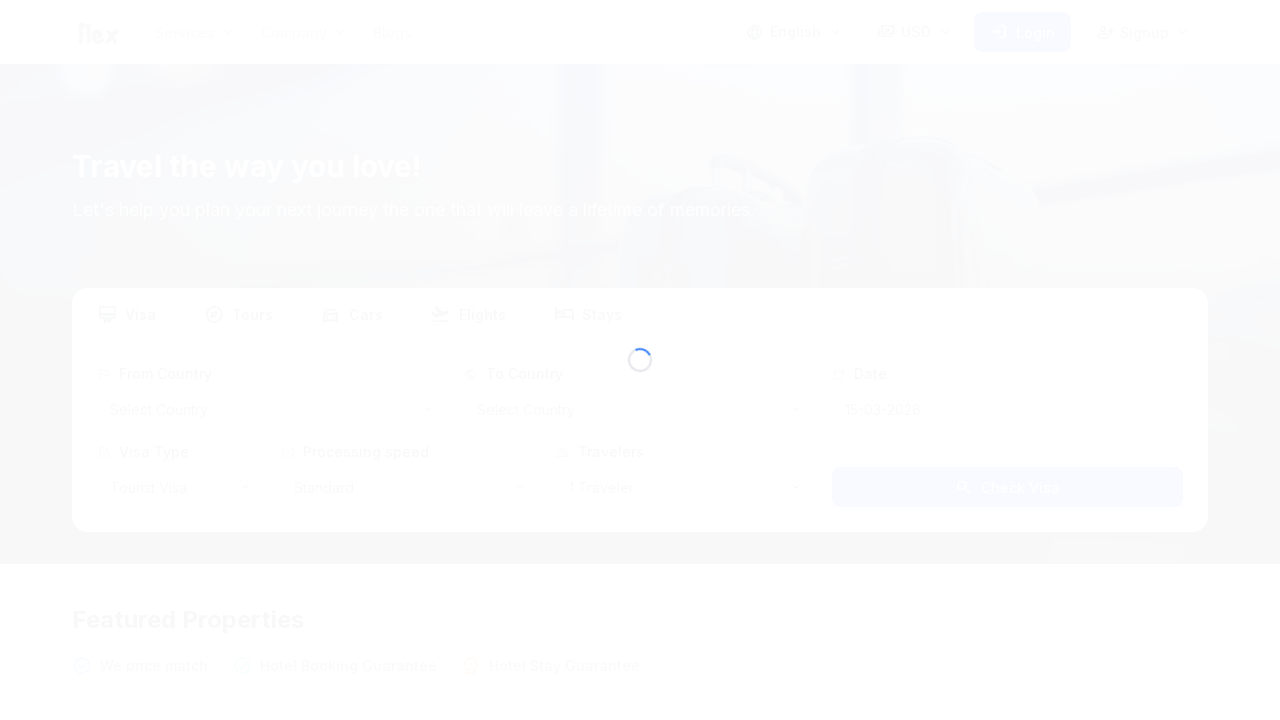

Page DOM content loaded
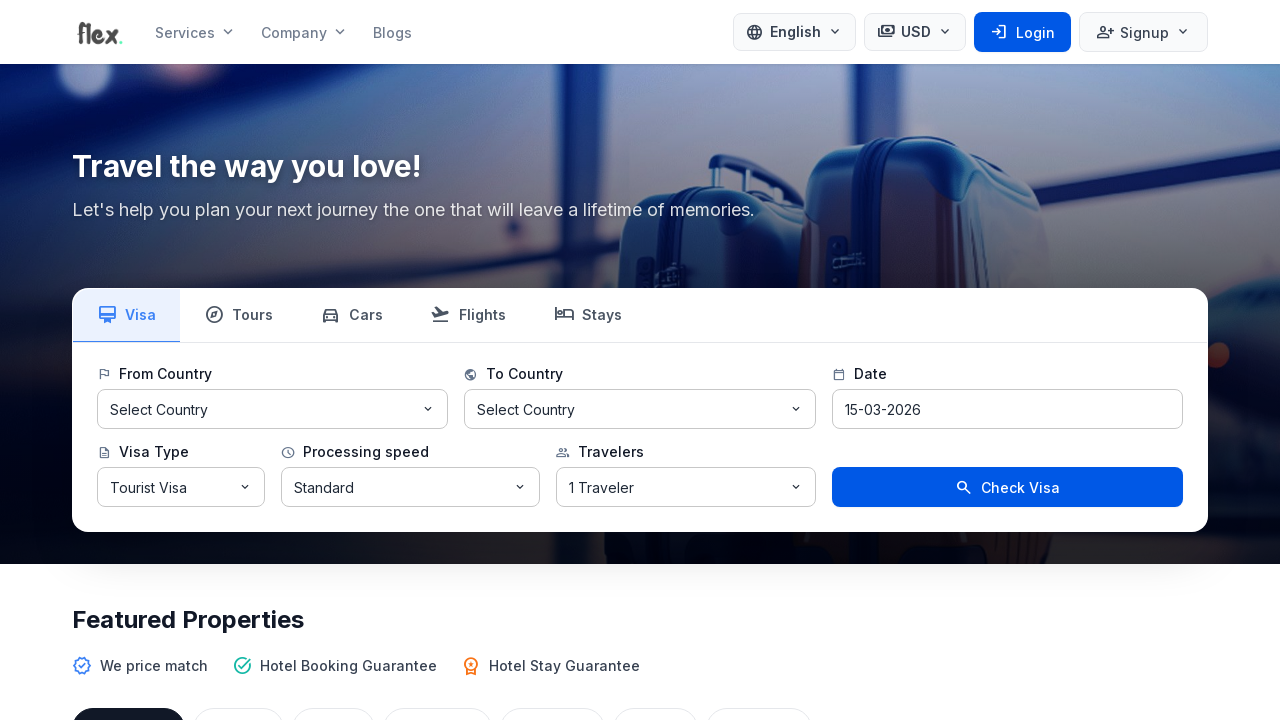

Verified page title contains 'PHPTRAVELS'
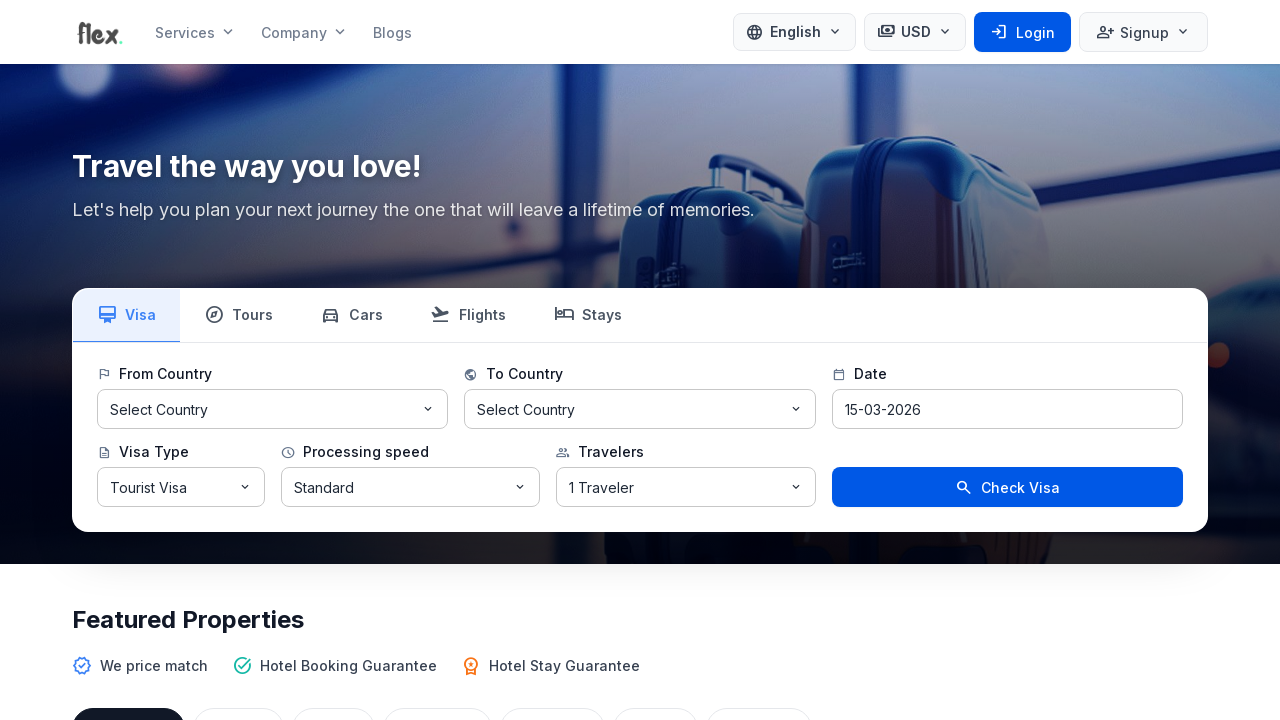

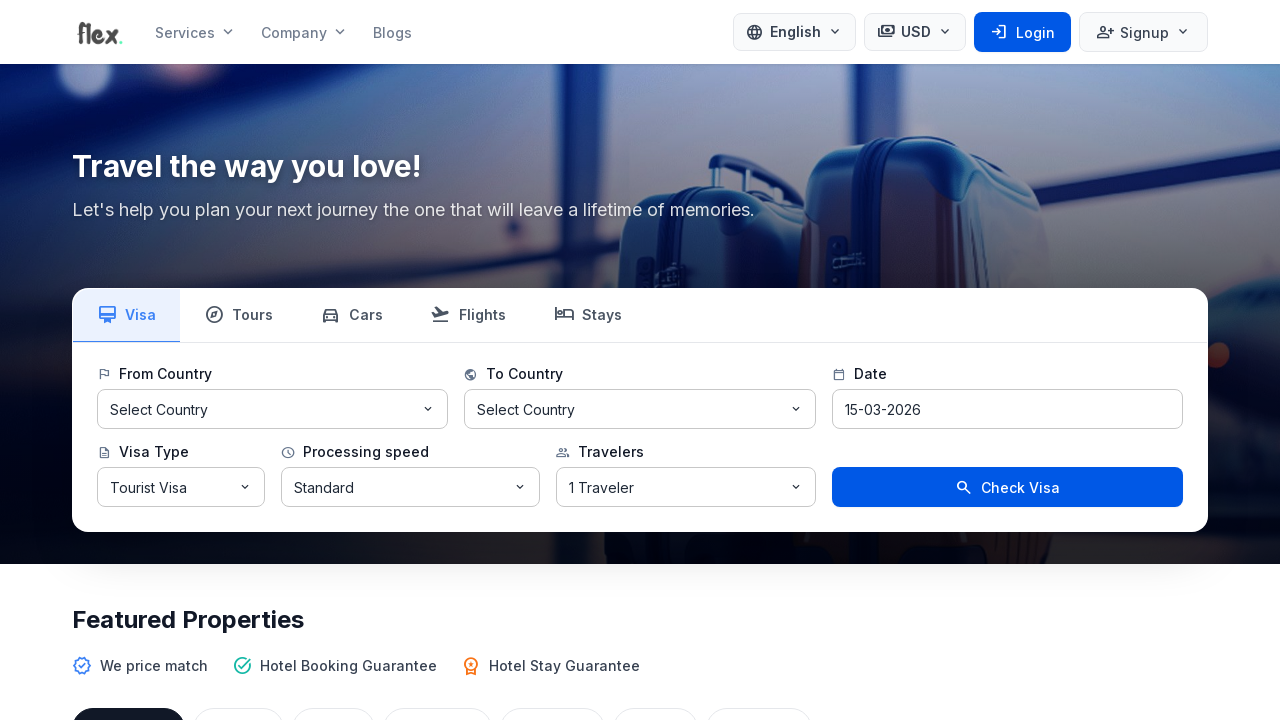